Tests JavaScript alert handling by filling a name field, triggering an alert and accepting it, then triggering a confirm dialog and dismissing it.

Starting URL: https://rahulshettyacademy.com/AutomationPractice/

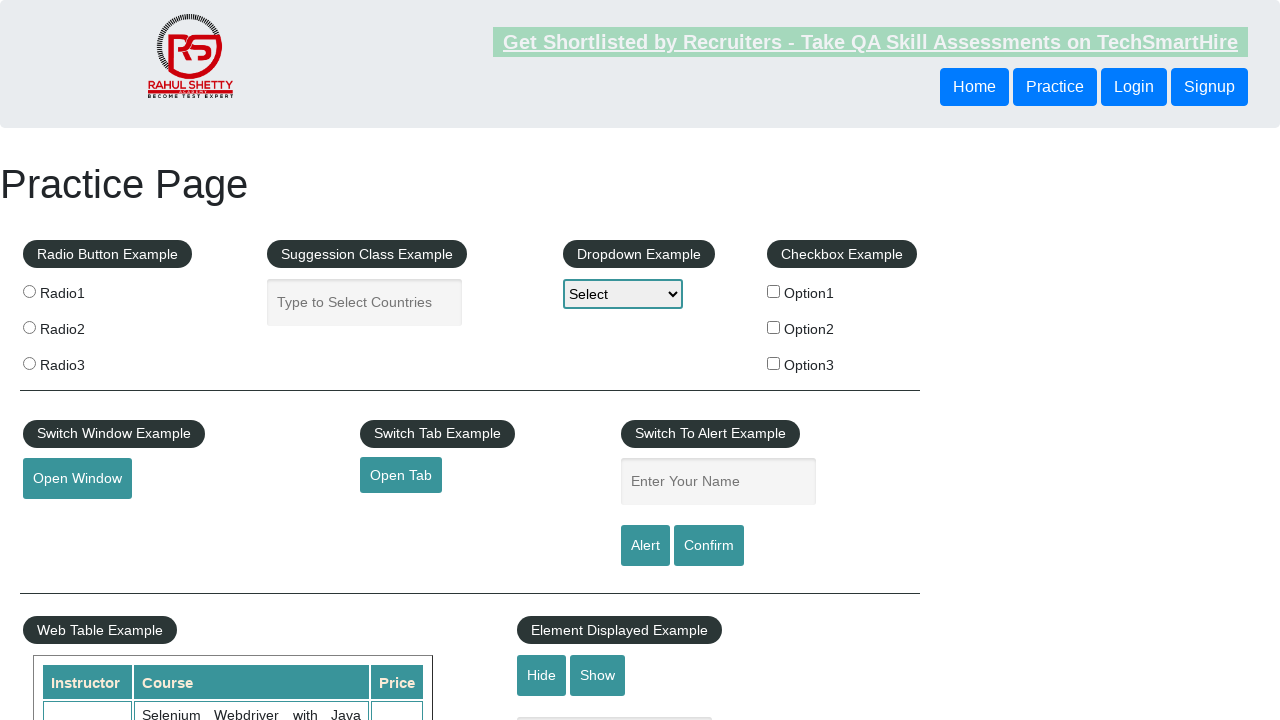

Navigated to AutomationPractice page
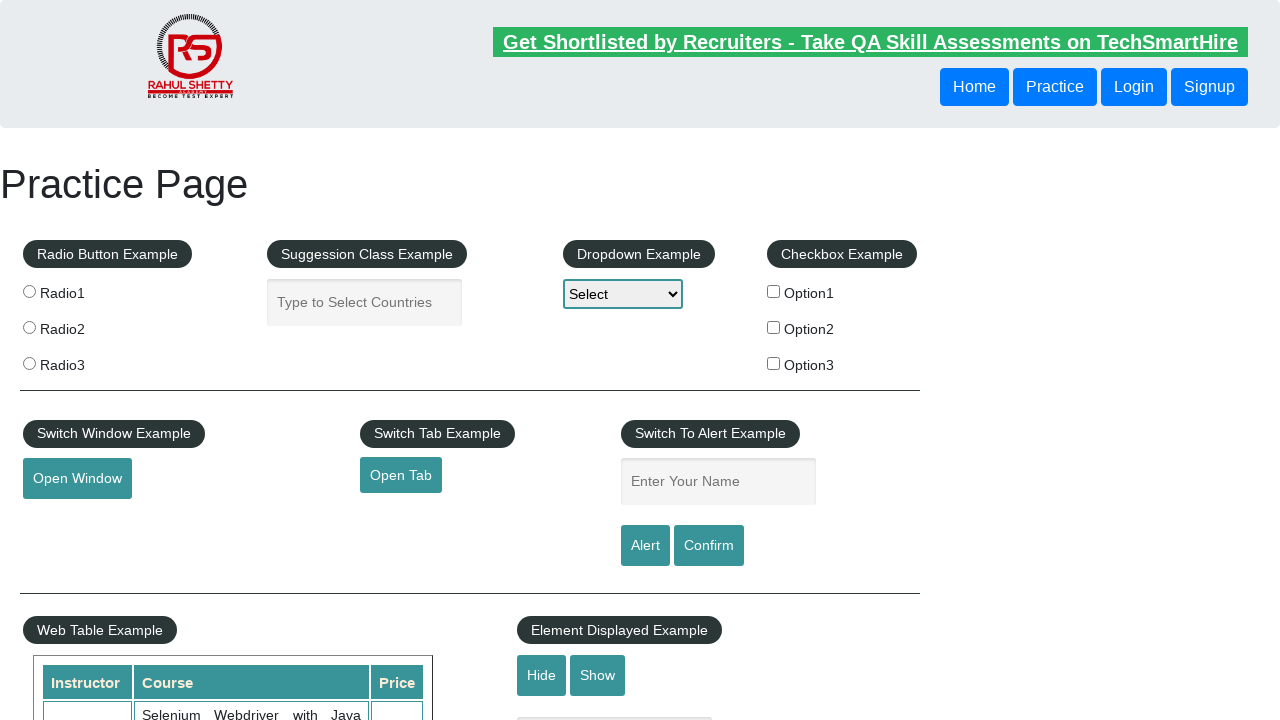

Filled name field with 'Mili' on #name
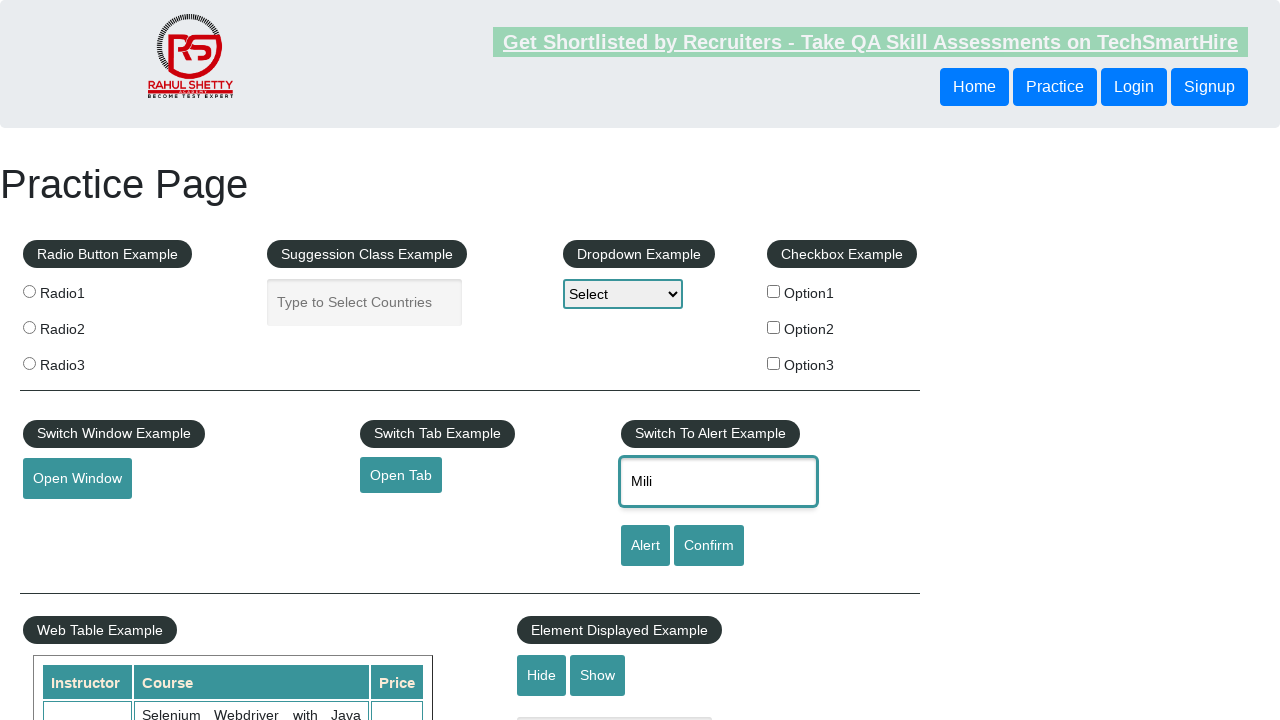

Set up dialog handler to accept alert
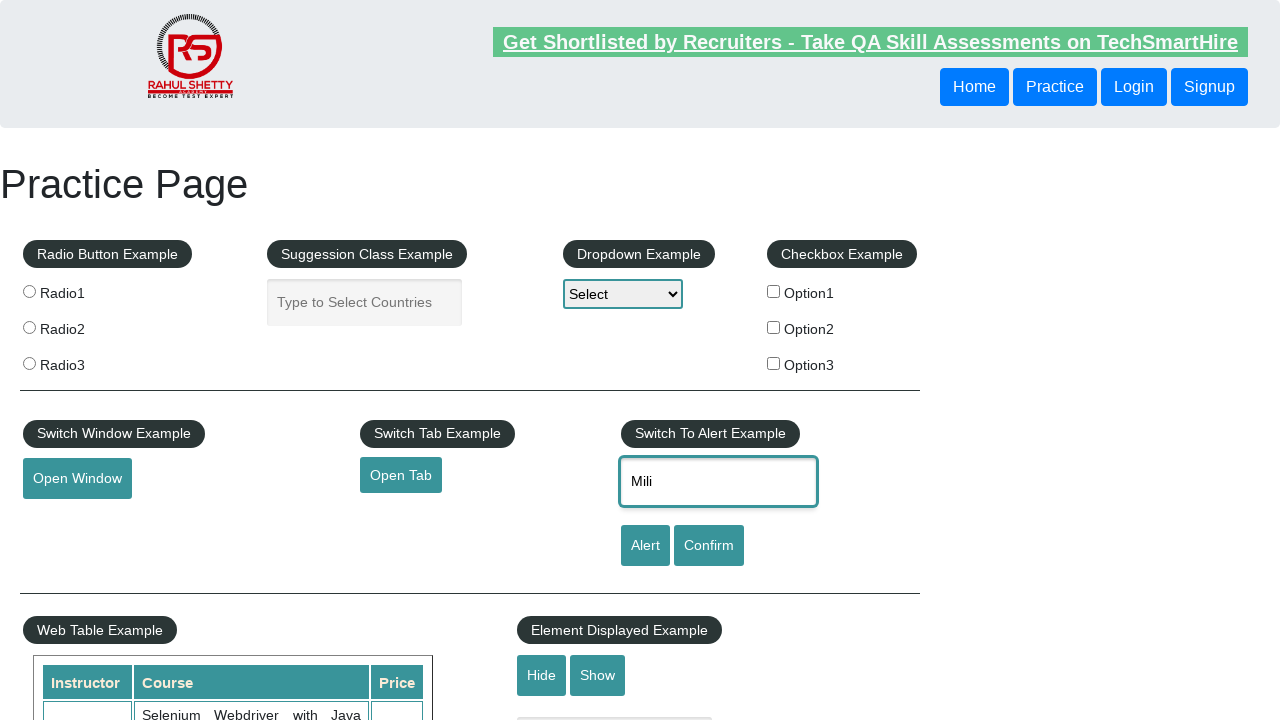

Clicked alert button and accepted the JavaScript alert at (645, 546) on #alertbtn
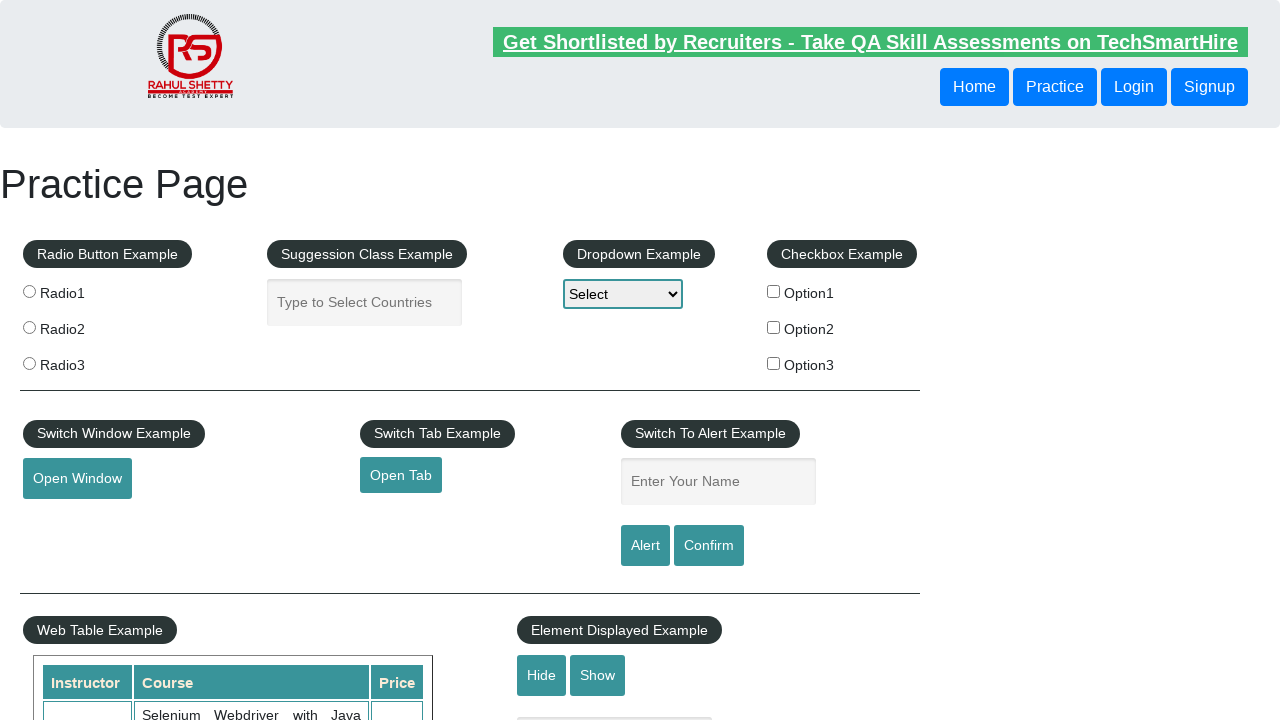

Waited 500ms for dialog to be processed
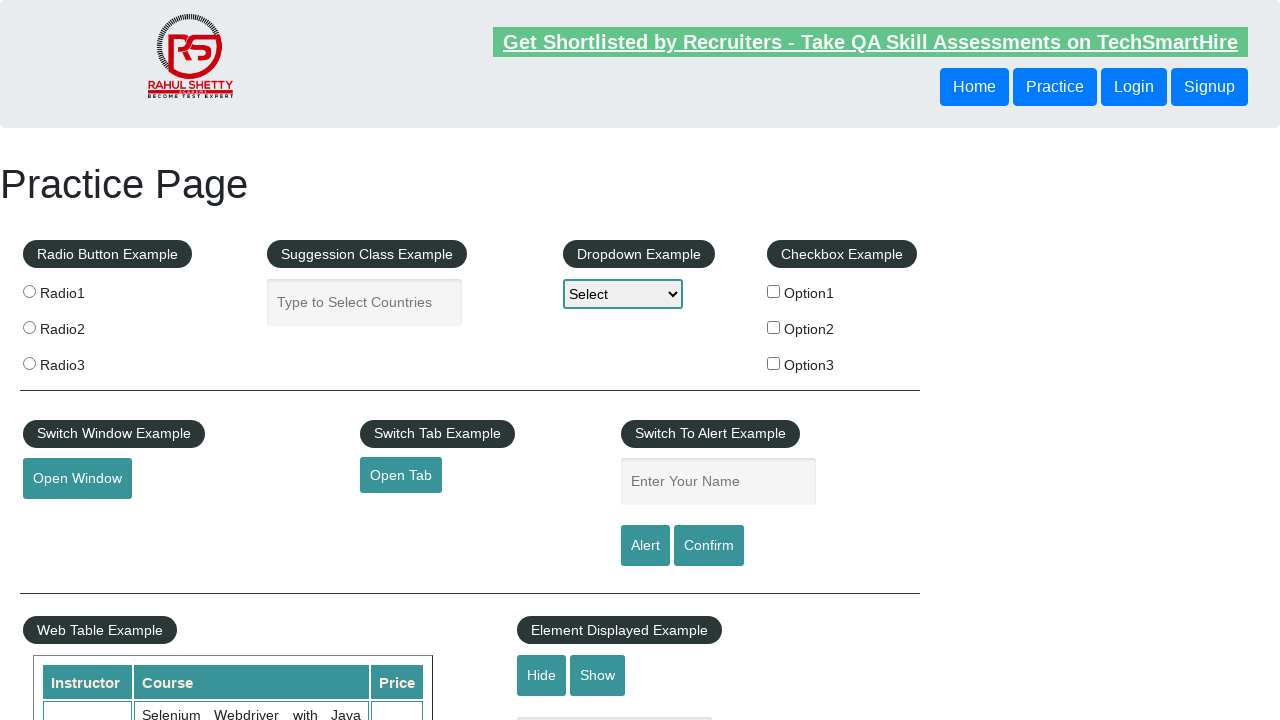

Set up dialog handler to dismiss confirm dialog
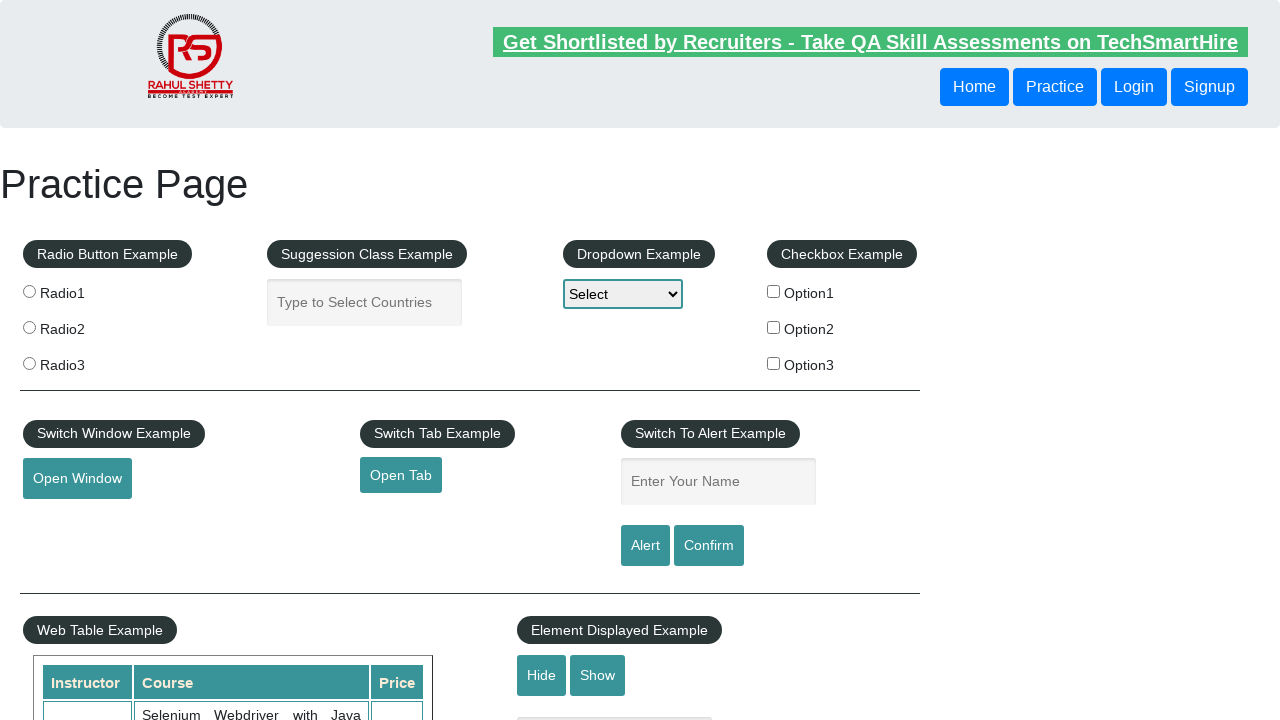

Clicked confirm button and dismissed the confirm dialog at (709, 546) on #confirmbtn
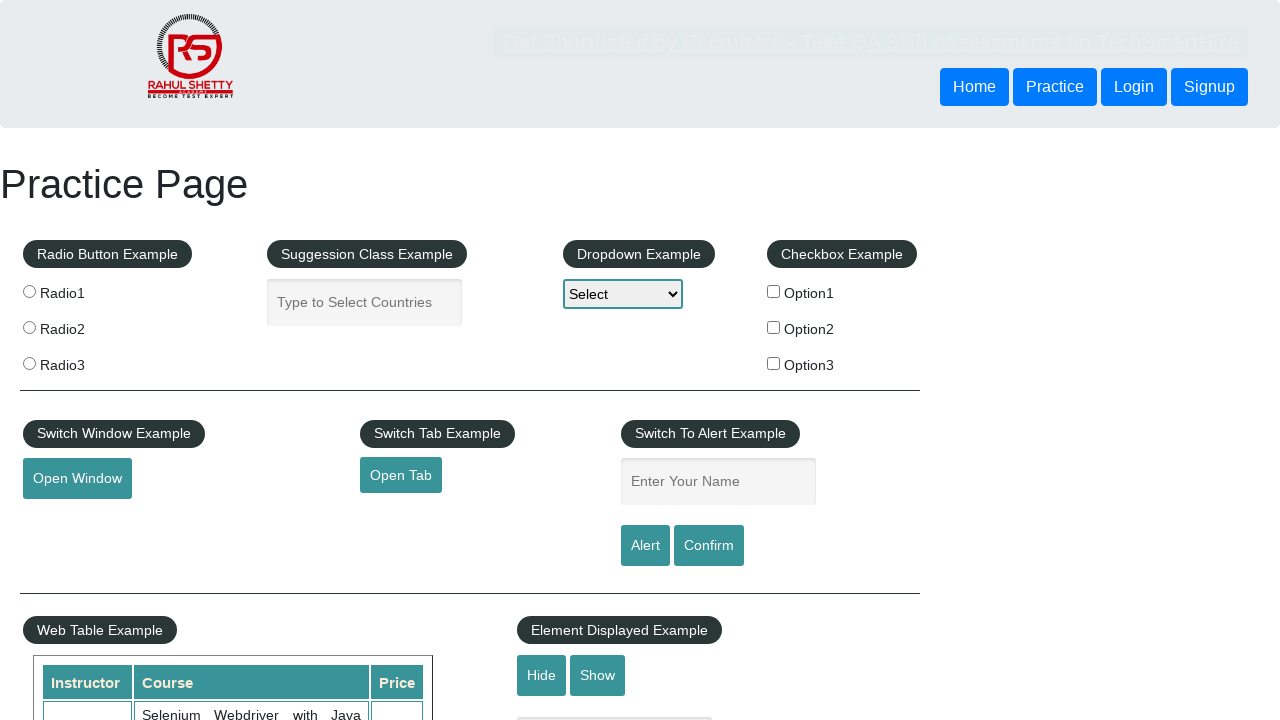

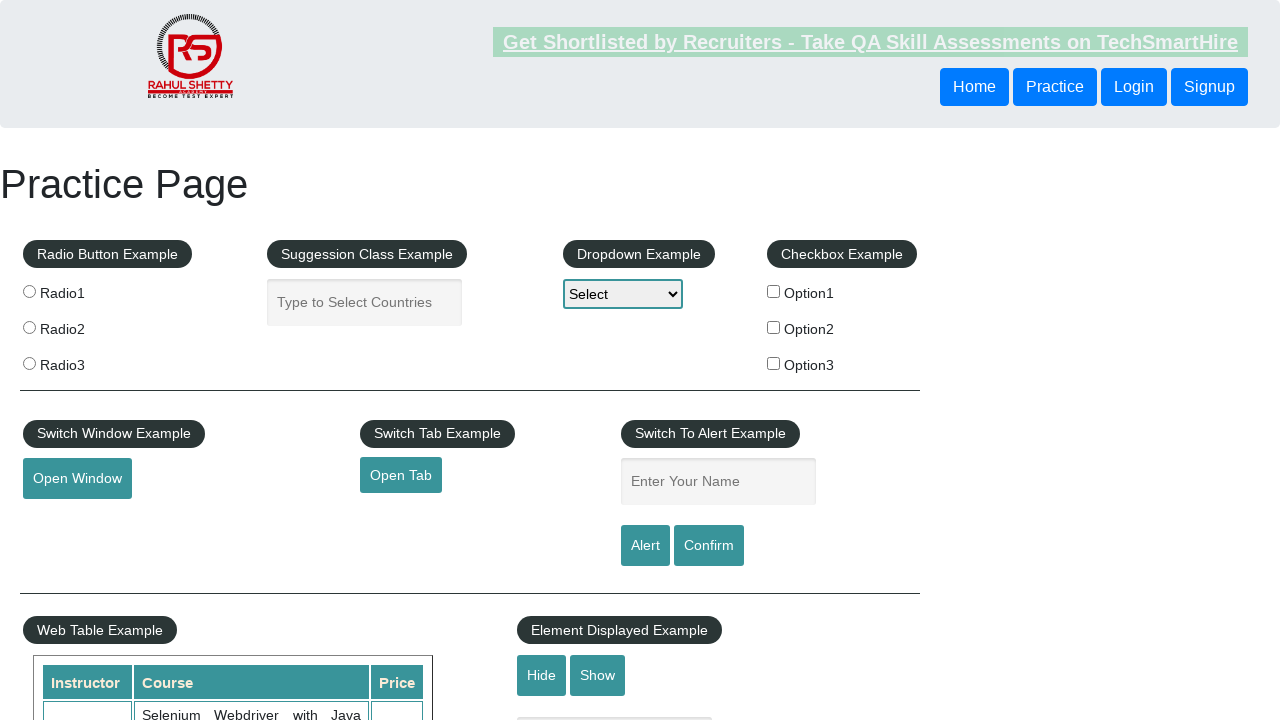